Tests drag and drop functionality by dragging an element and dropping it onto a target area, then verifying the drop was successful

Starting URL: https://seleniumui.moderntester.pl/droppable.php

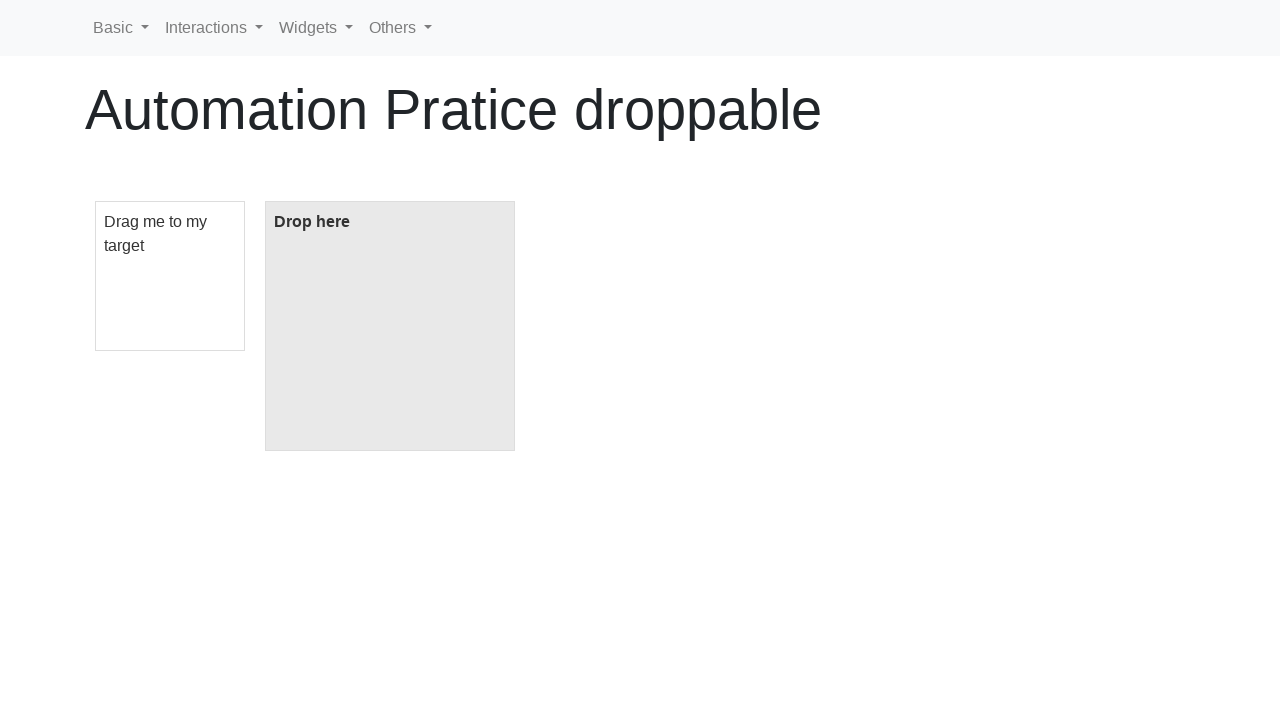

Navigated to drag and drop test page
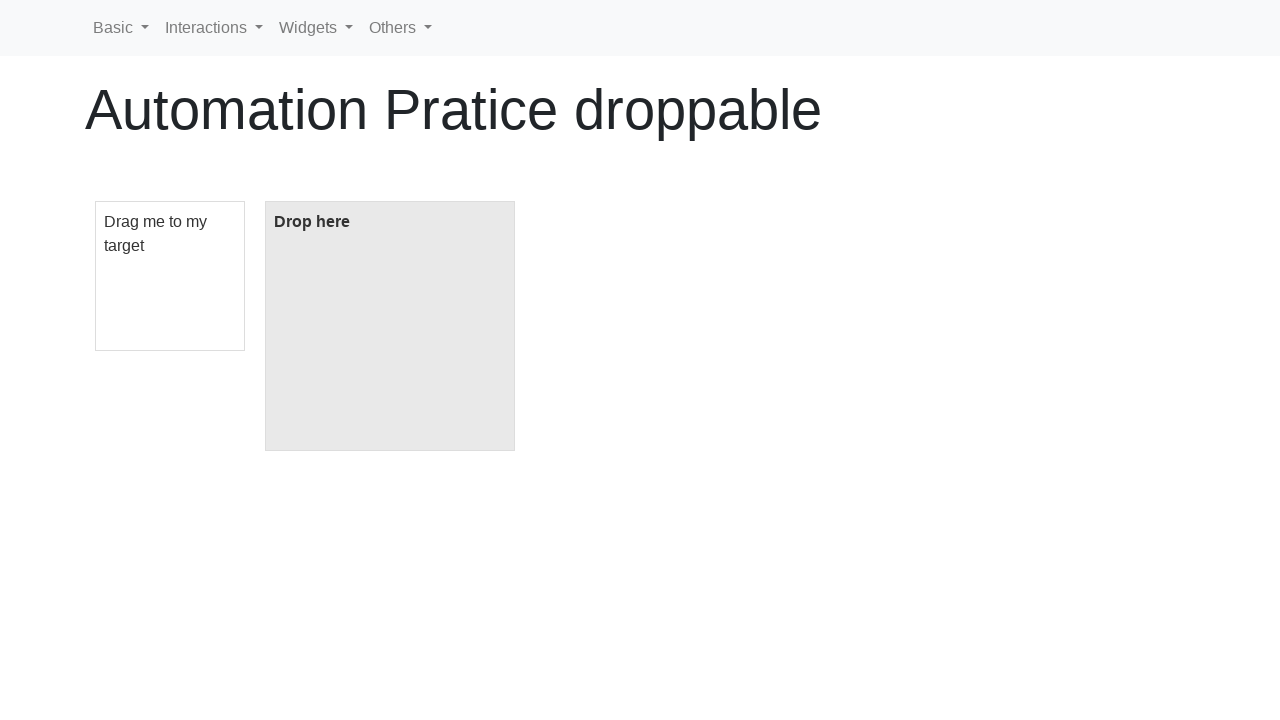

Located draggable element
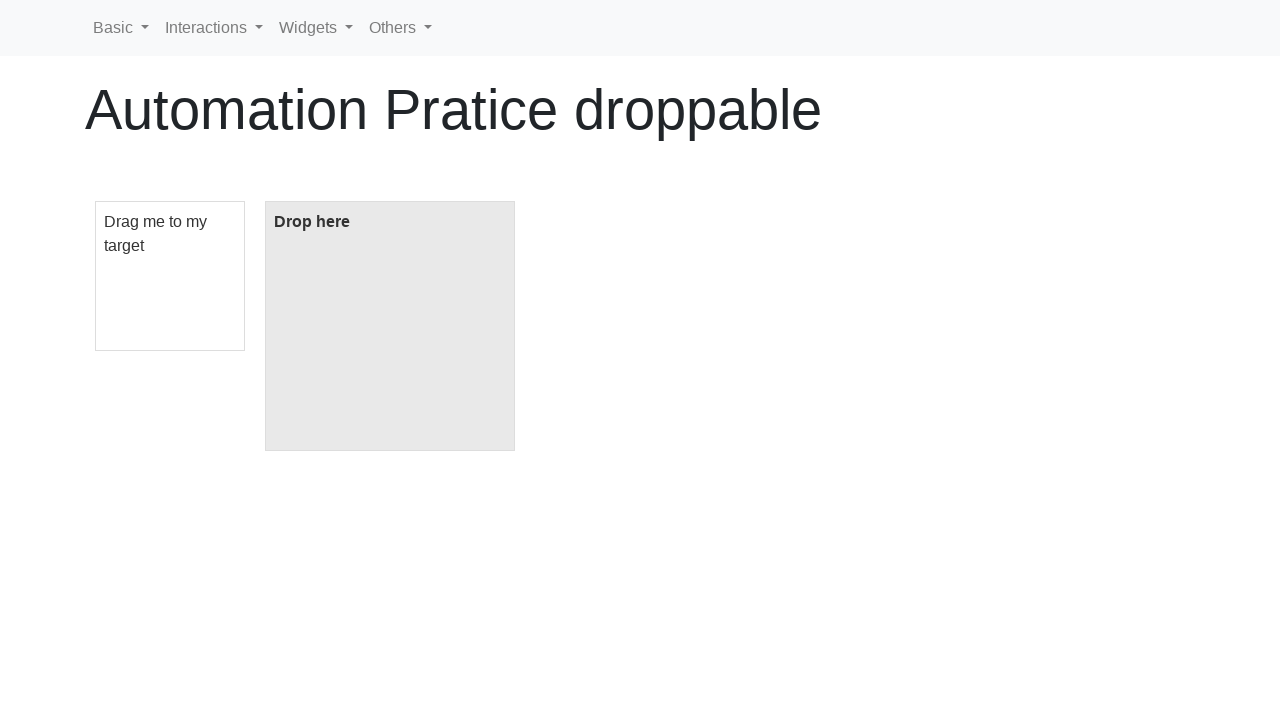

Located droppable target area
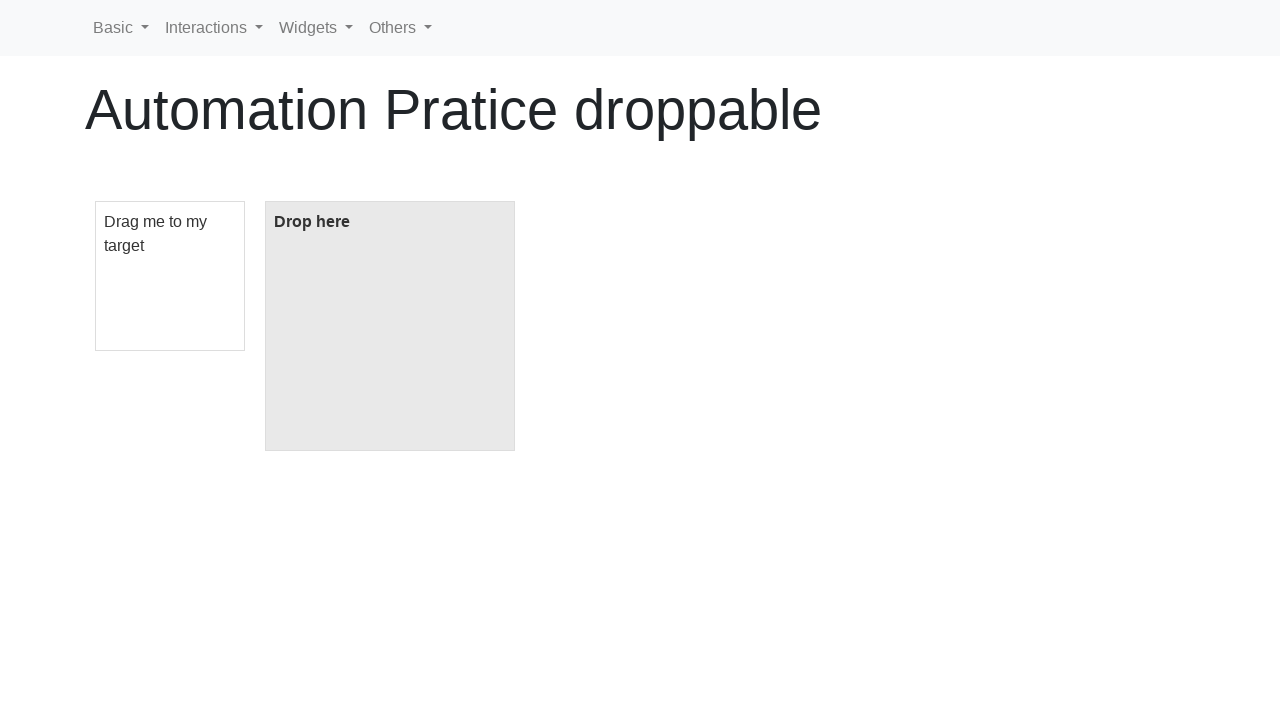

Dragged element to target area and dropped it at (390, 326)
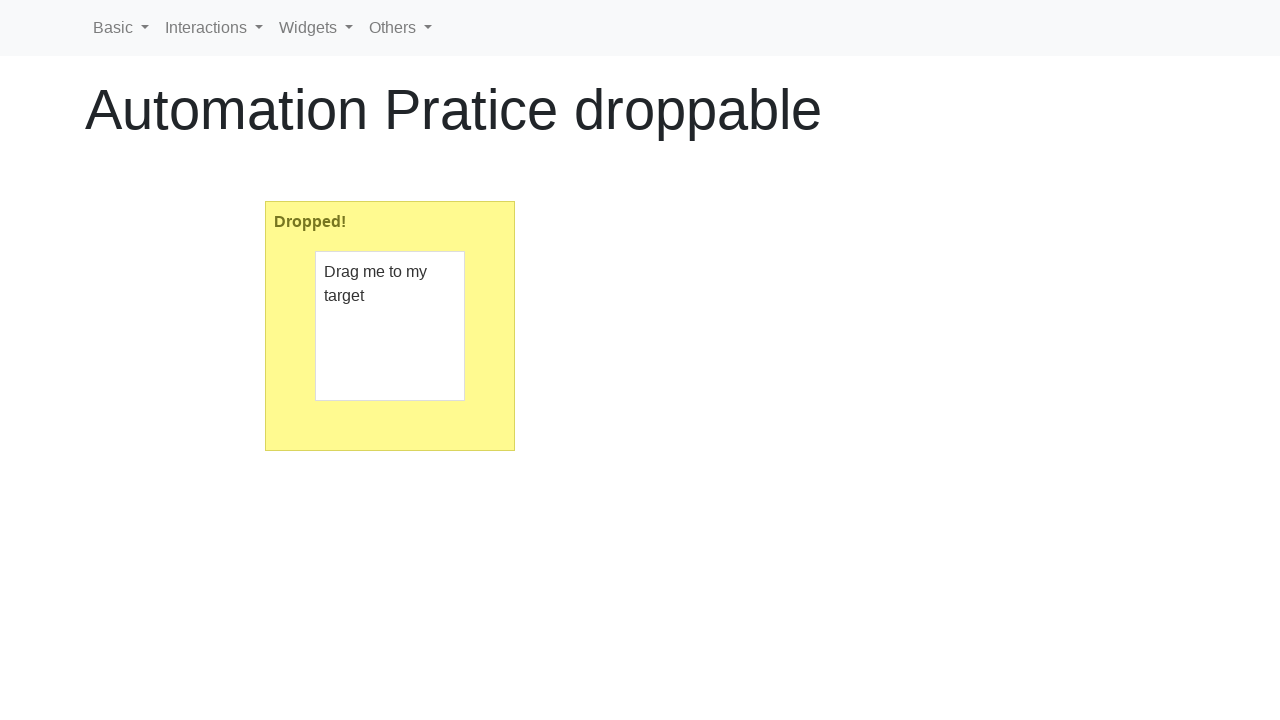

Verified drop was successful - element shows 'Dropped!' message
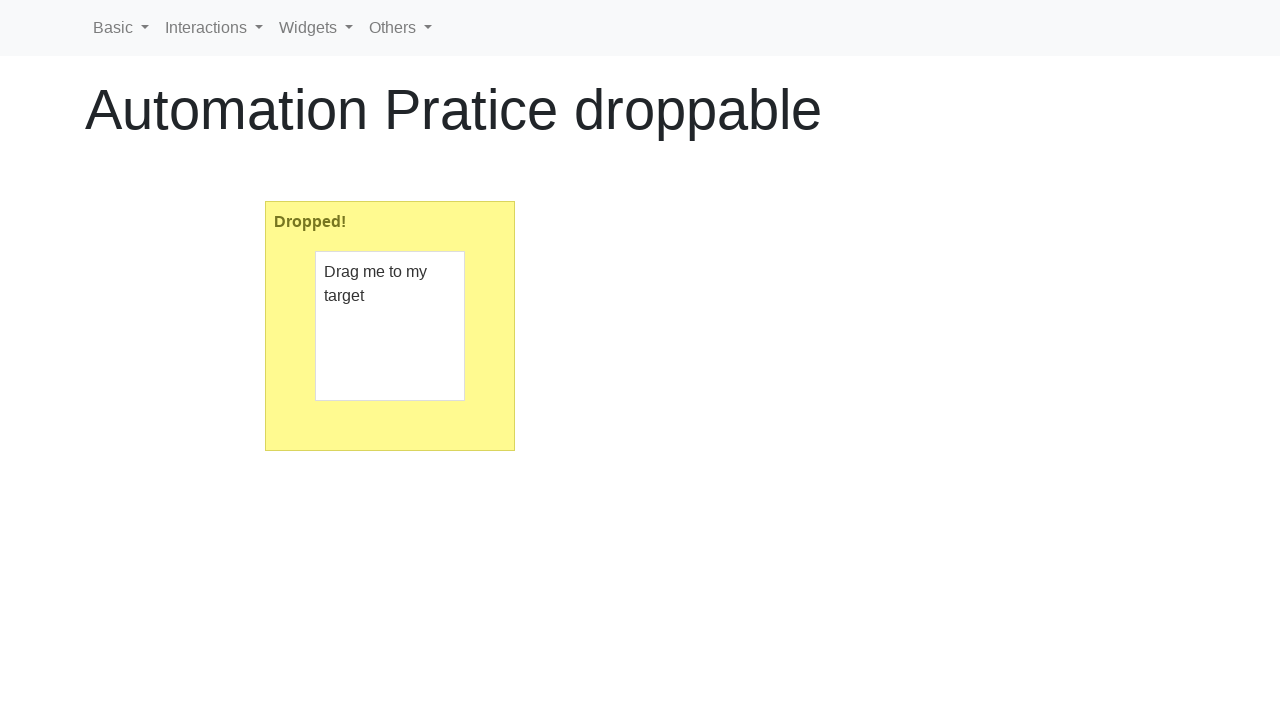

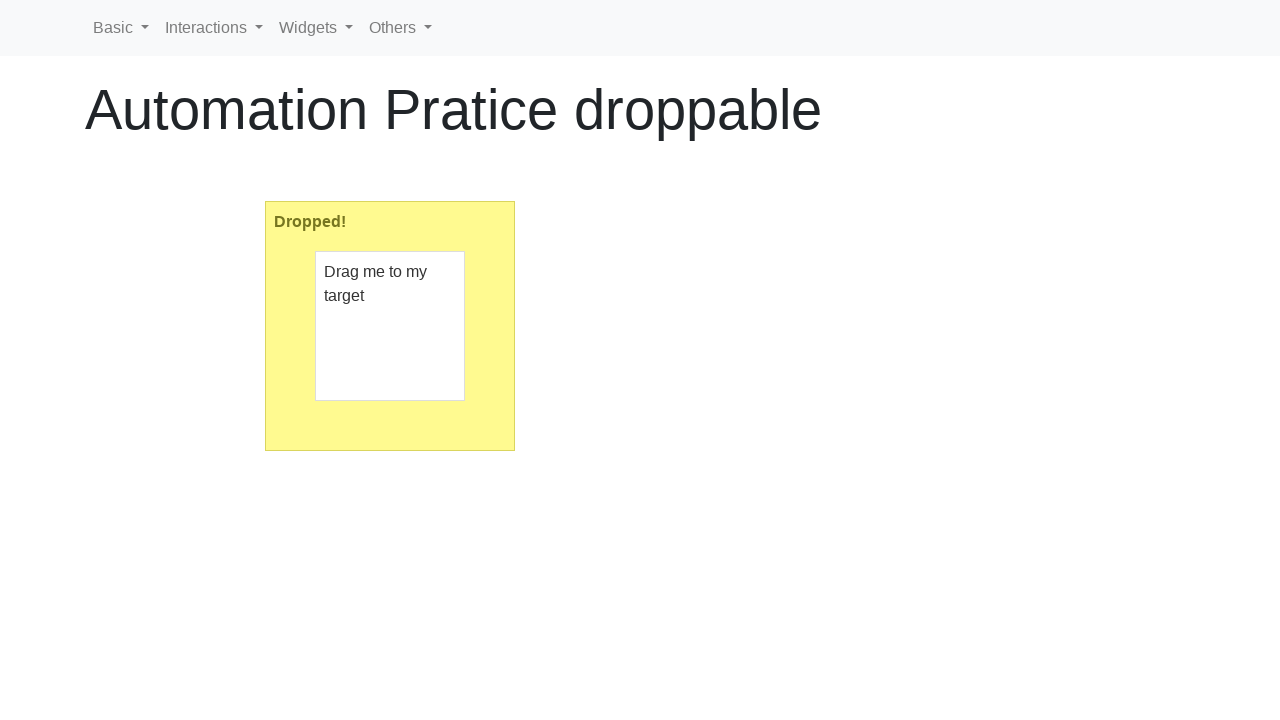